Navigates to Wisequarter website and verifies the URL contains expected text

Starting URL: https://www.wisequarter.com/

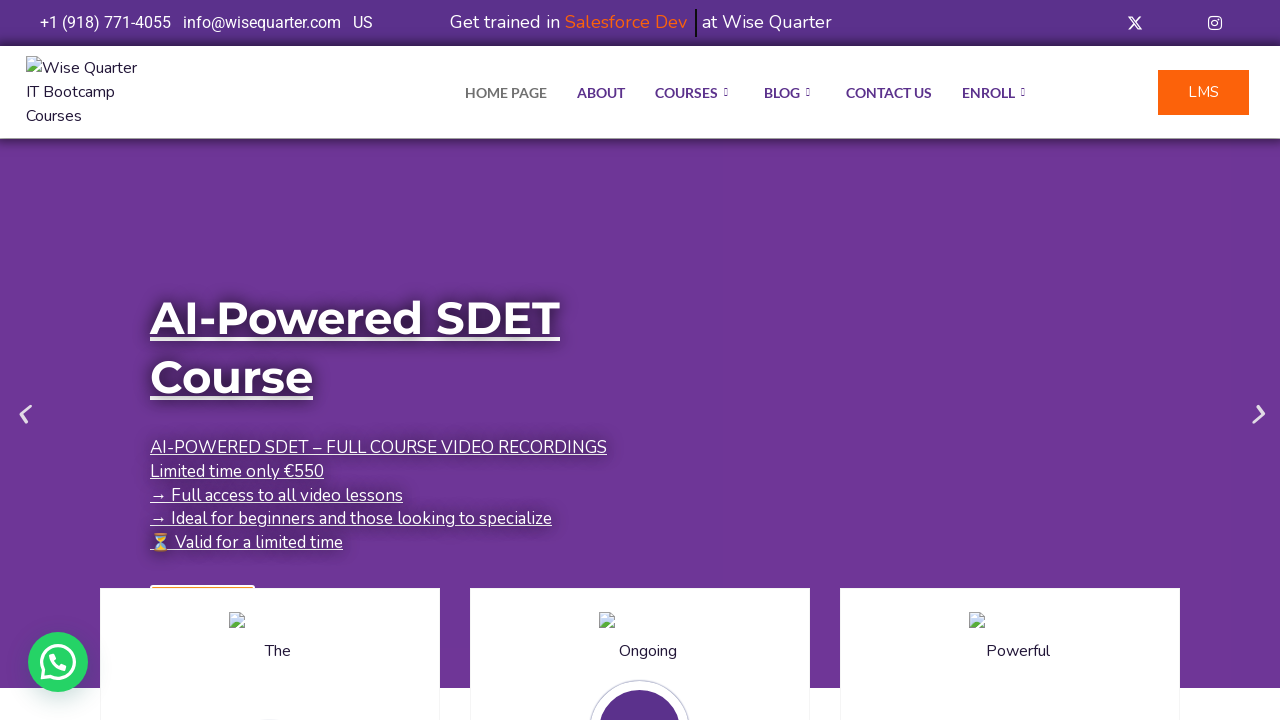

Waited for page to load with domcontentloaded state
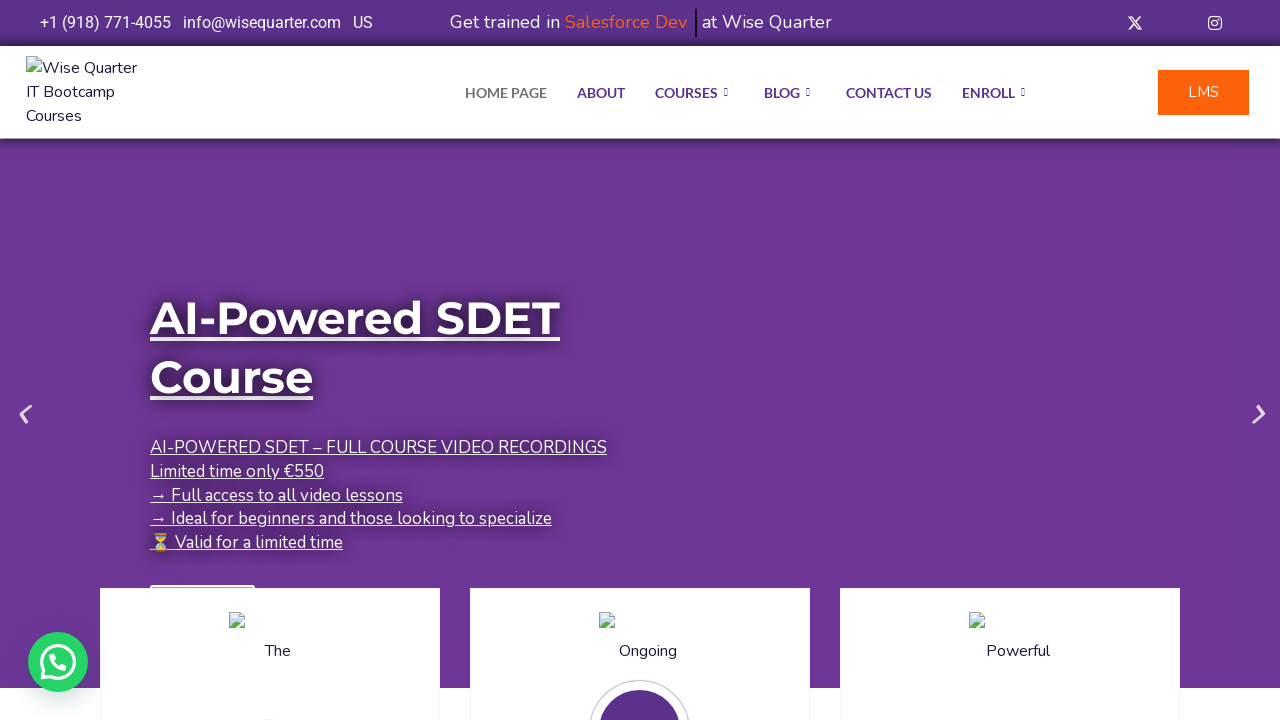

Retrieved current URL: https://wisequarter.com/
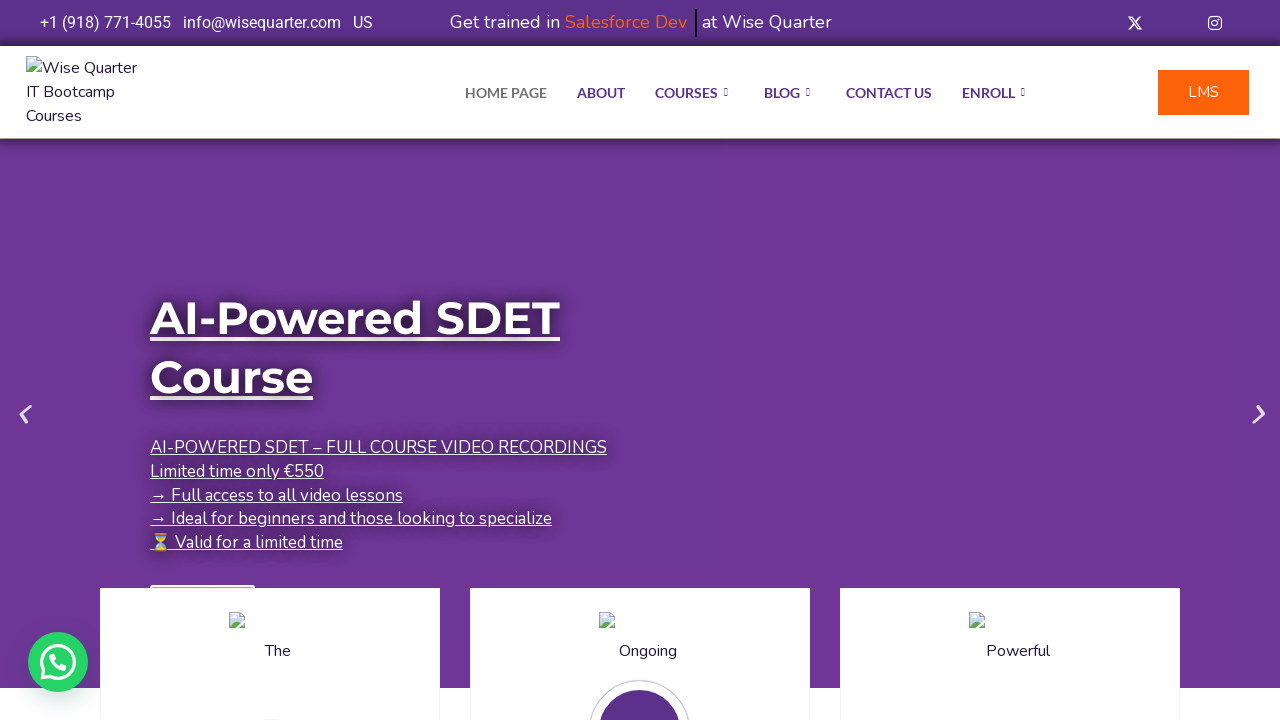

Verified that URL contains 'wisequarter'
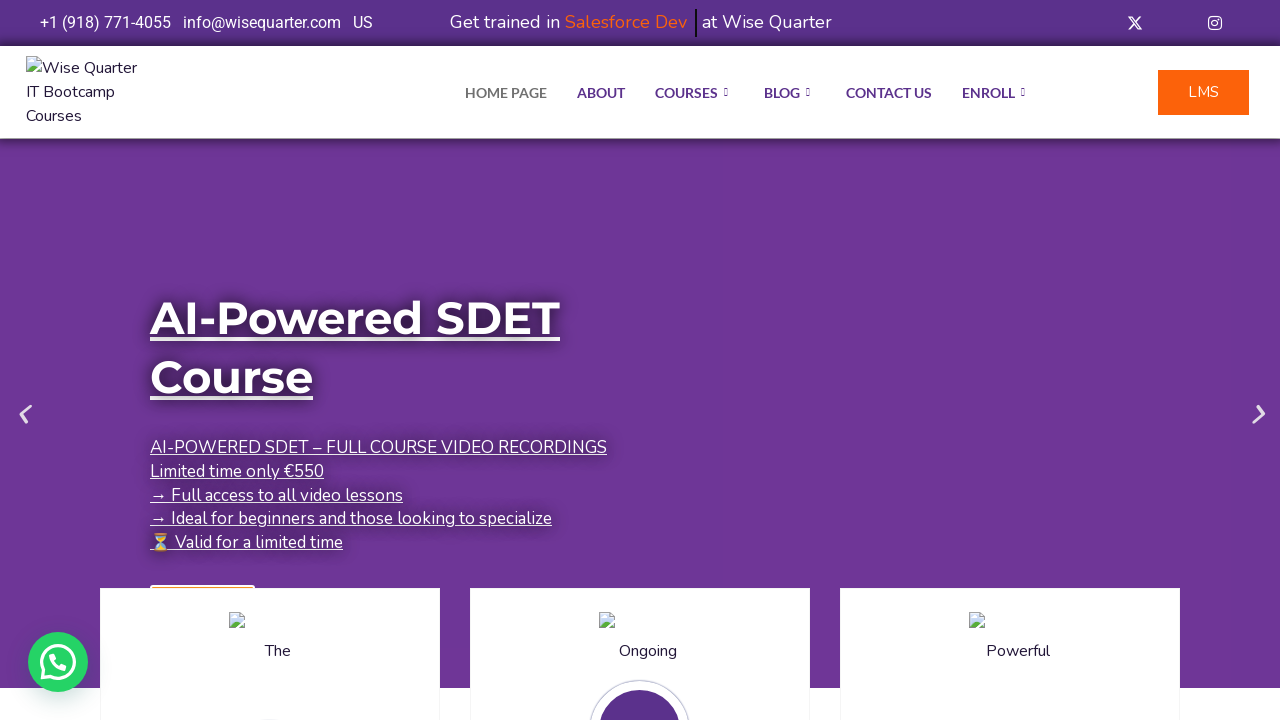

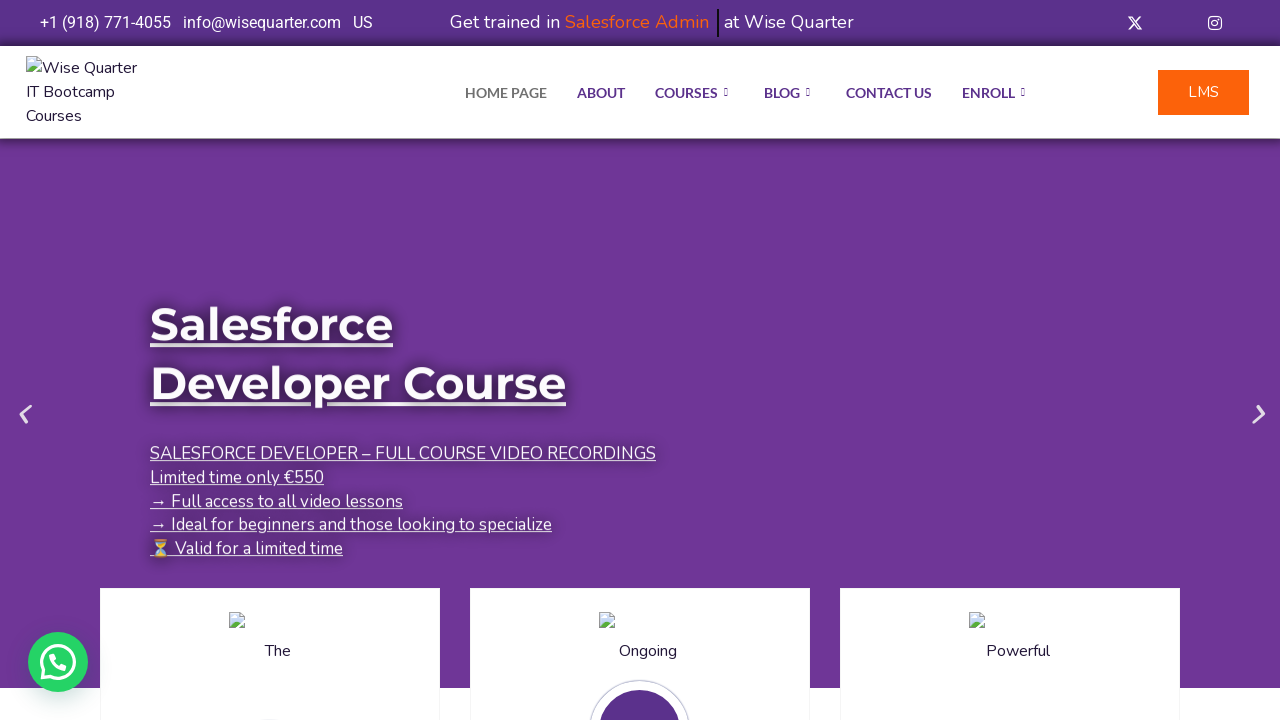